Navigates to the VTiger CRM demo page and clicks the Sign in button (submits the form without credentials)

Starting URL: https://demo.vtiger.com/vtigercrm/index.php

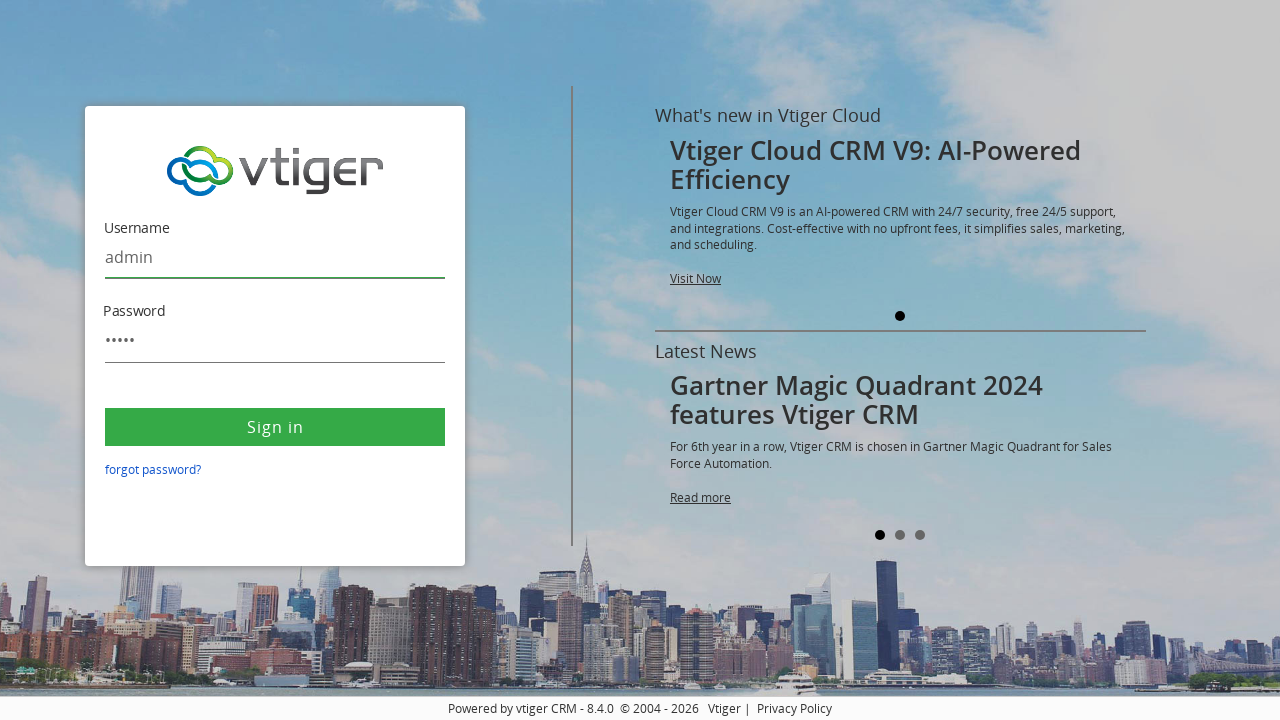

Navigated to VTiger CRM demo page
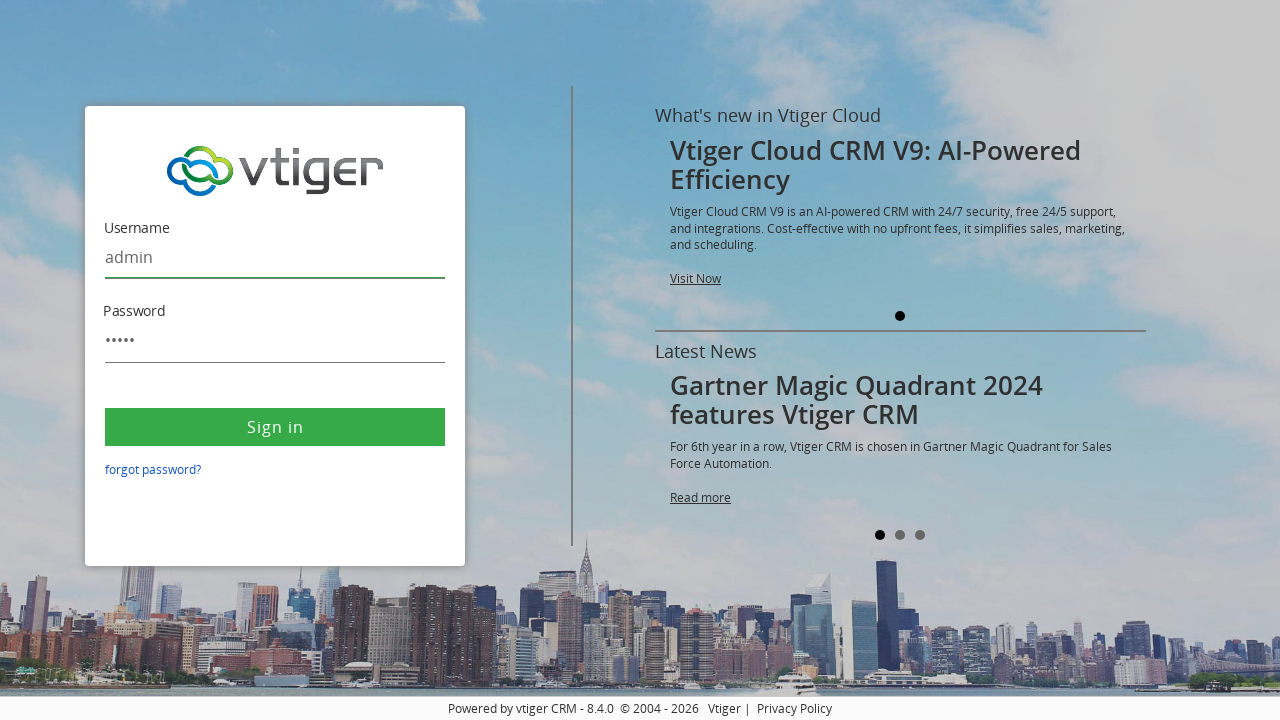

Clicked Sign in button to submit form without credentials at (275, 427) on xpath=//button[text()='Sign in']
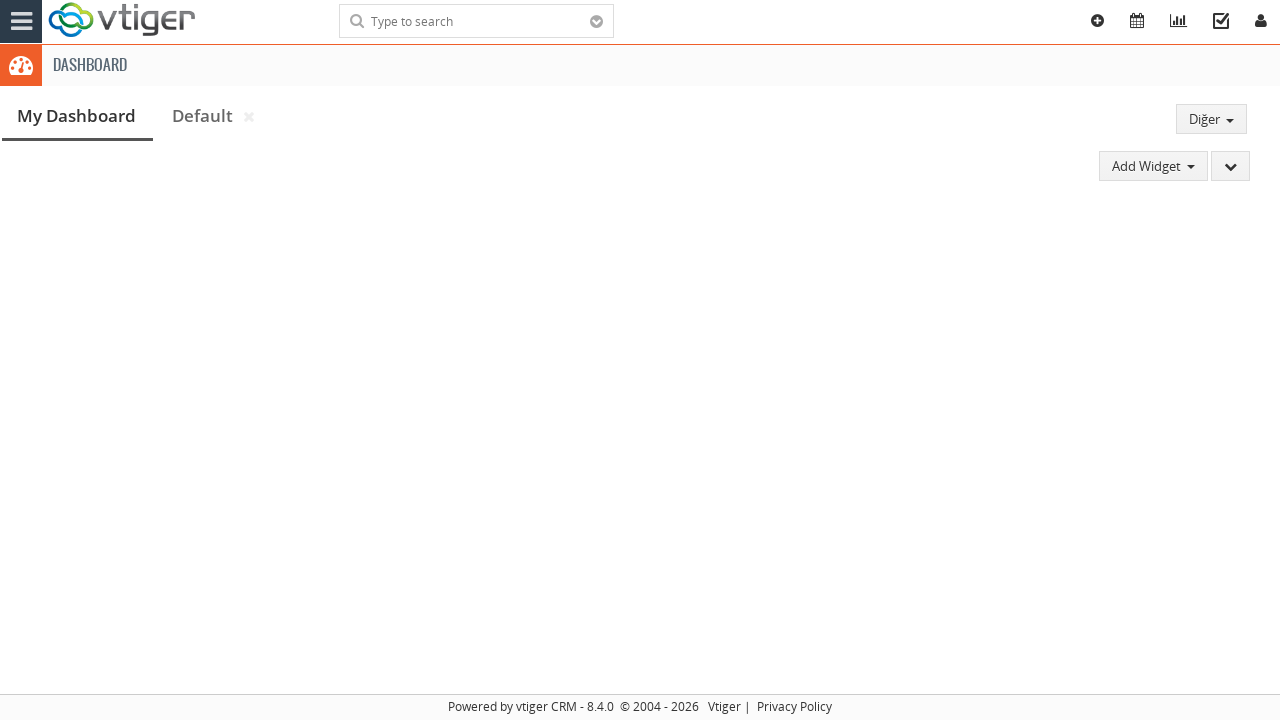

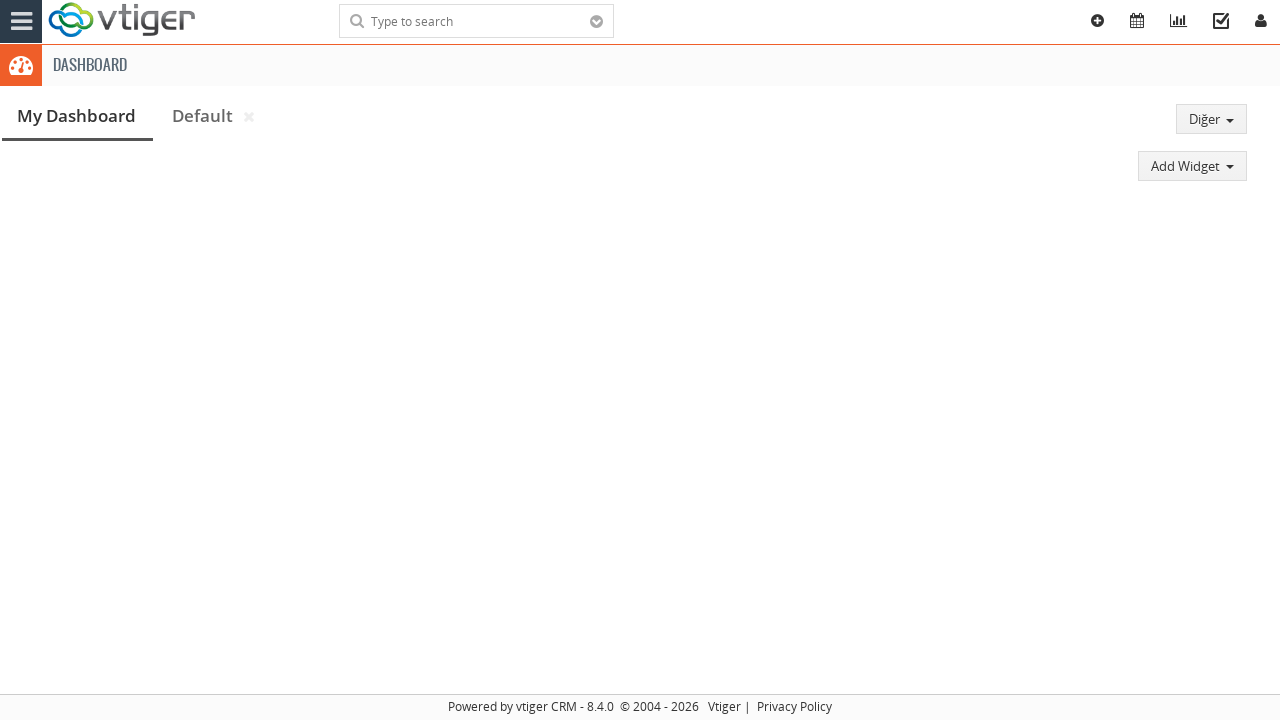